Opens the X-Cart website homepage and maximizes the browser window to verify the page loads successfully.

Starting URL: https://www.x-cart.com/

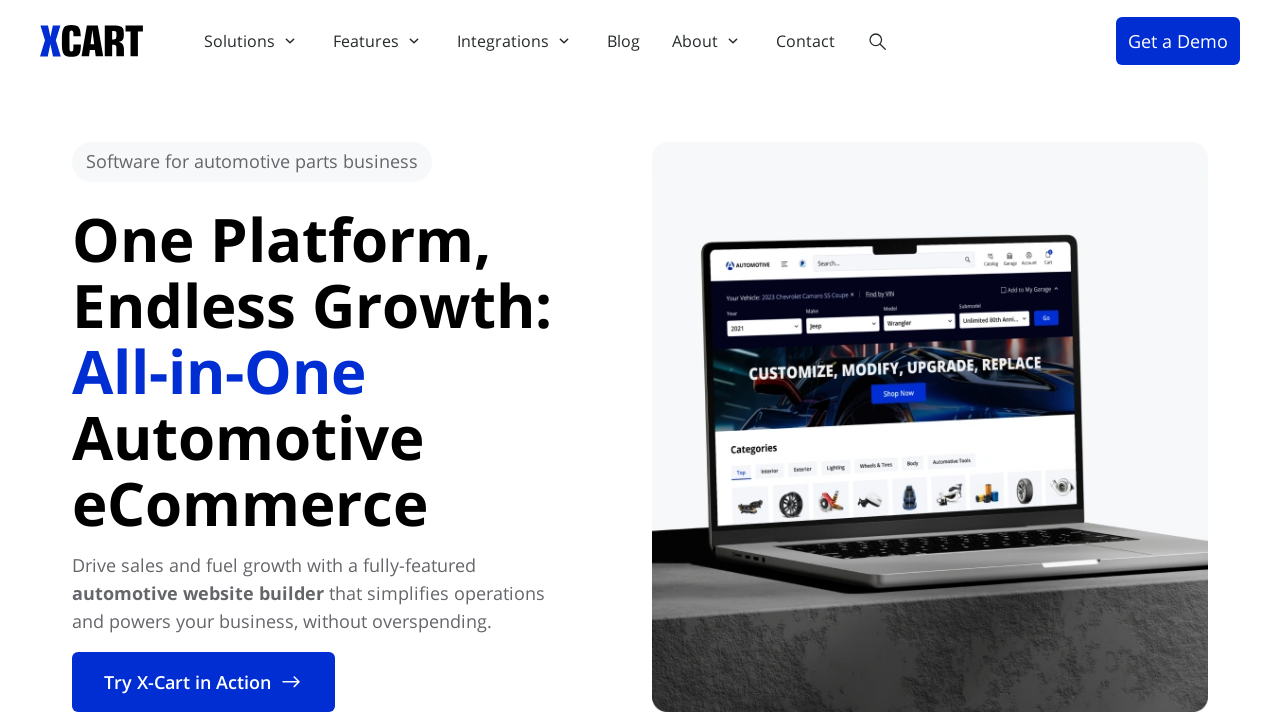

Set viewport to 1920x1080 to maximize browser window
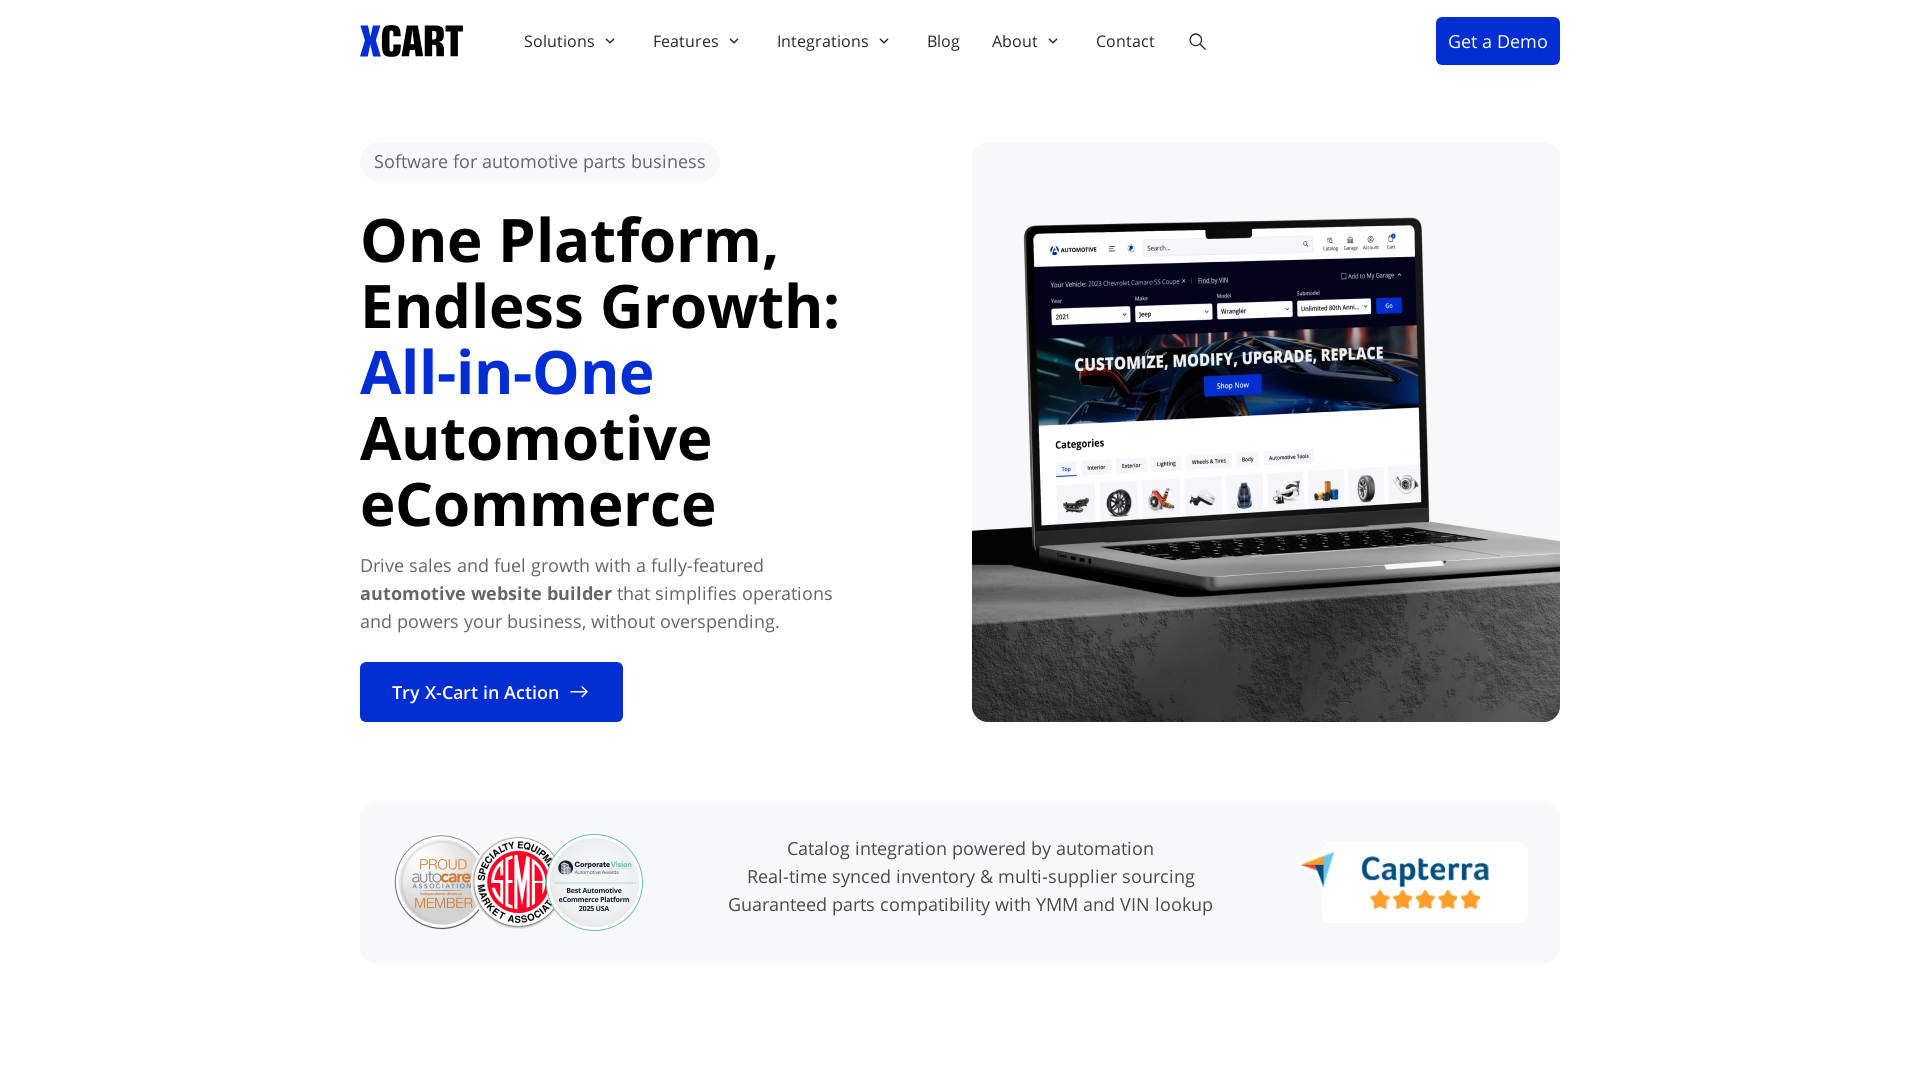

X-Cart homepage loaded successfully (domcontentloaded)
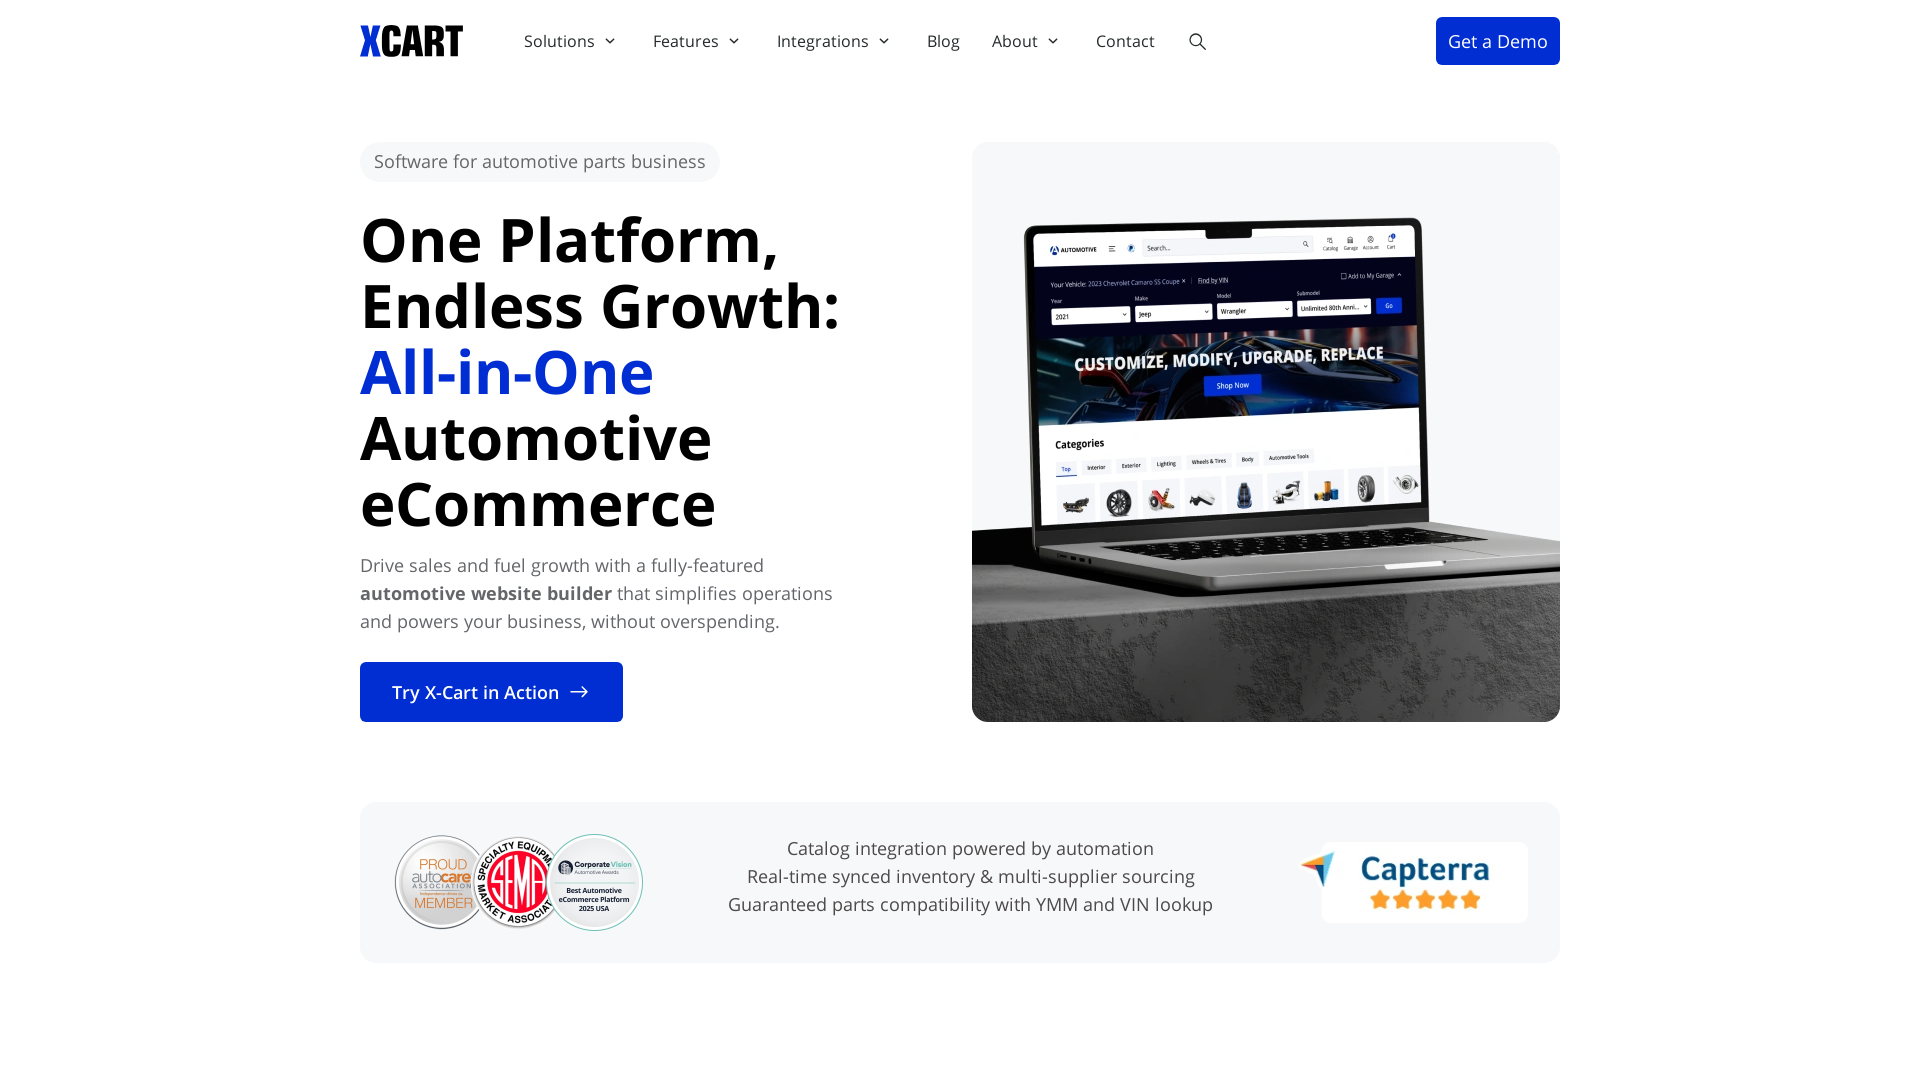

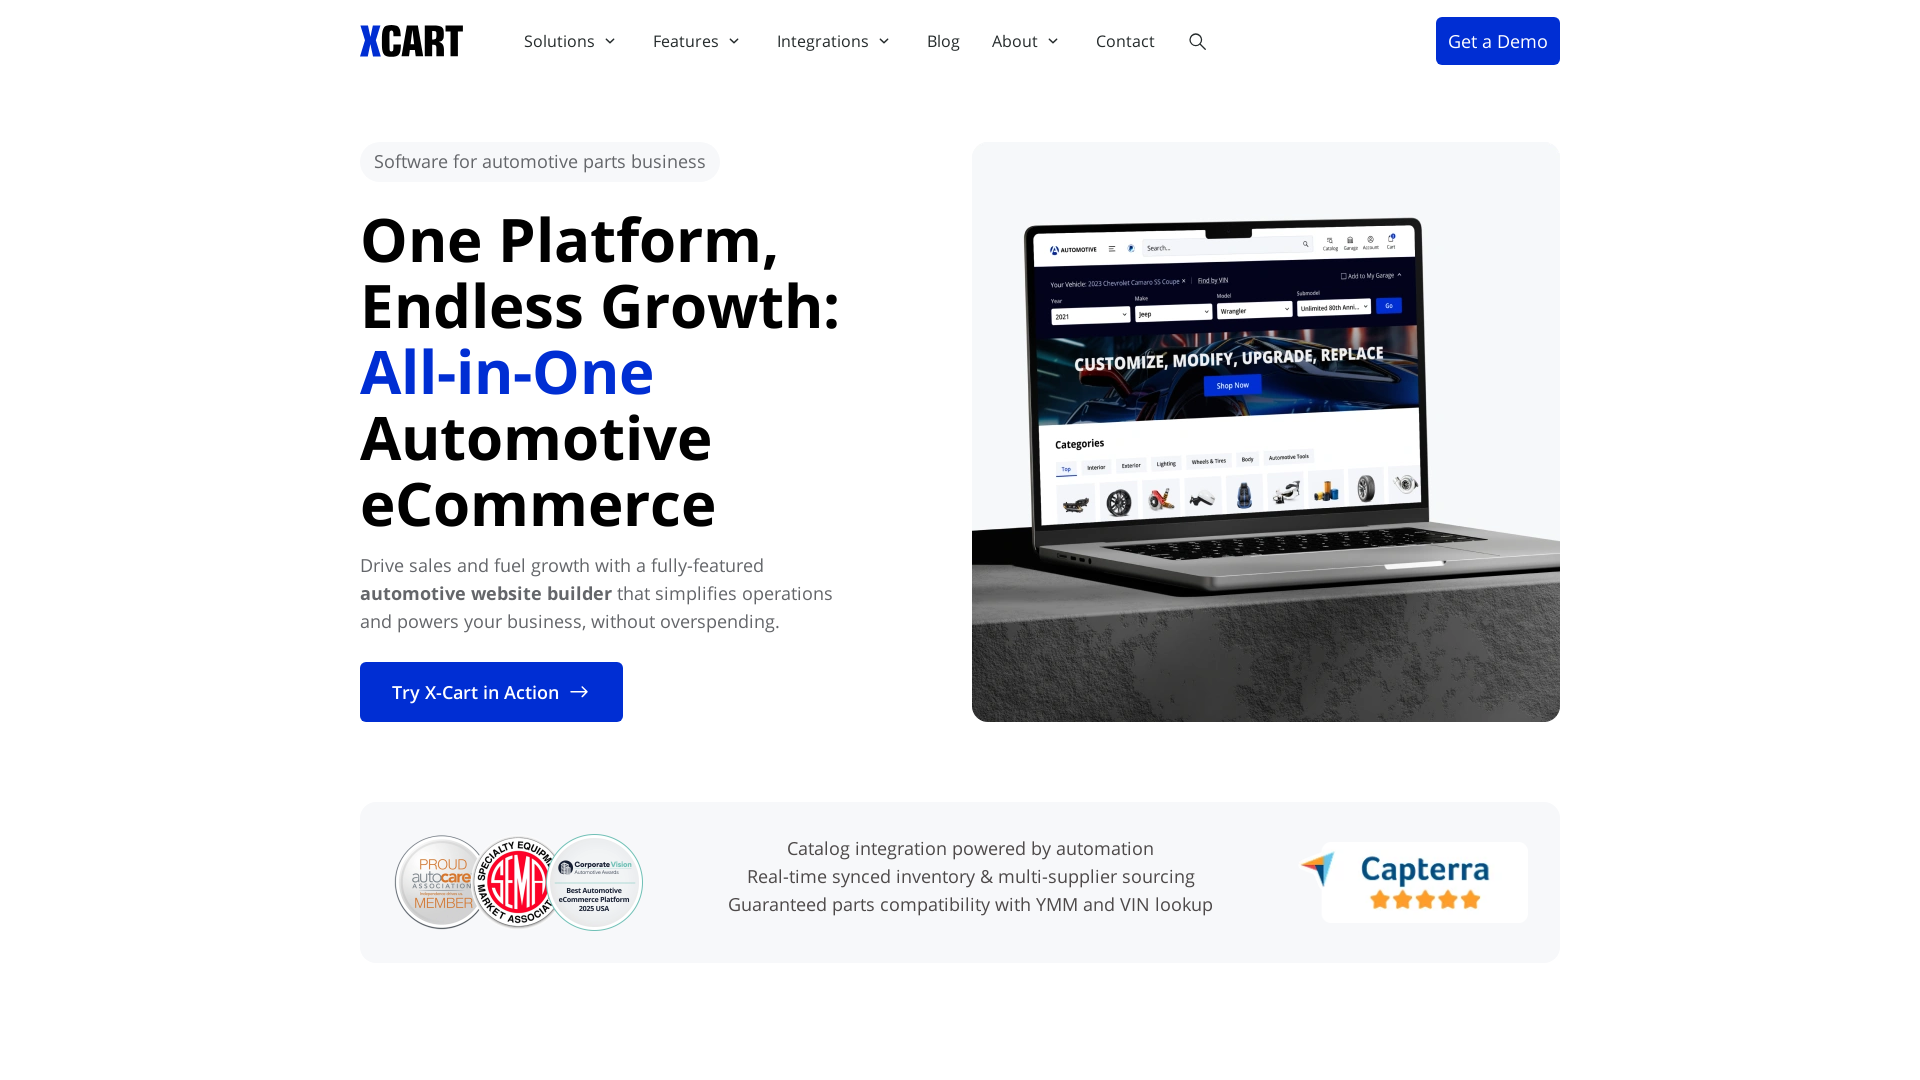